Navigates to the sweets page and checks that product images are loaded by verifying product cards are displayed.

Starting URL: https://sweetshop.netlify.app/

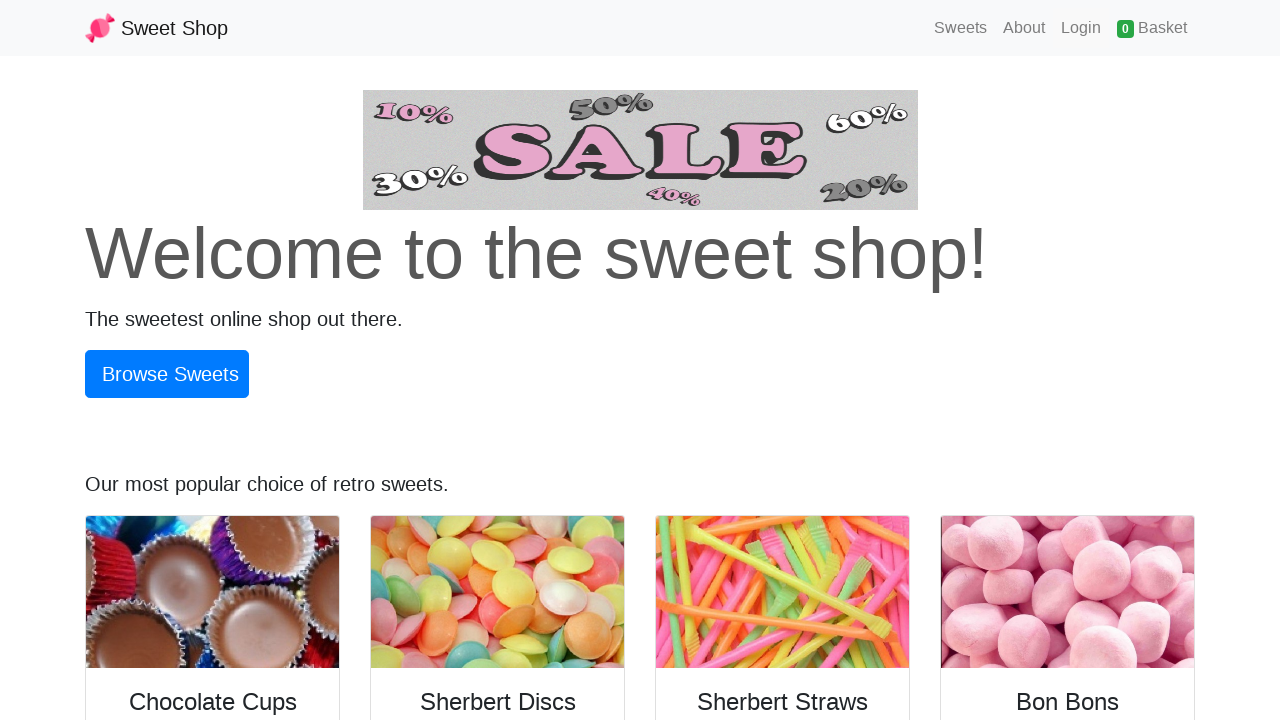

Clicked navbar brand to go to home page at (156, 28) on .navbar-brand
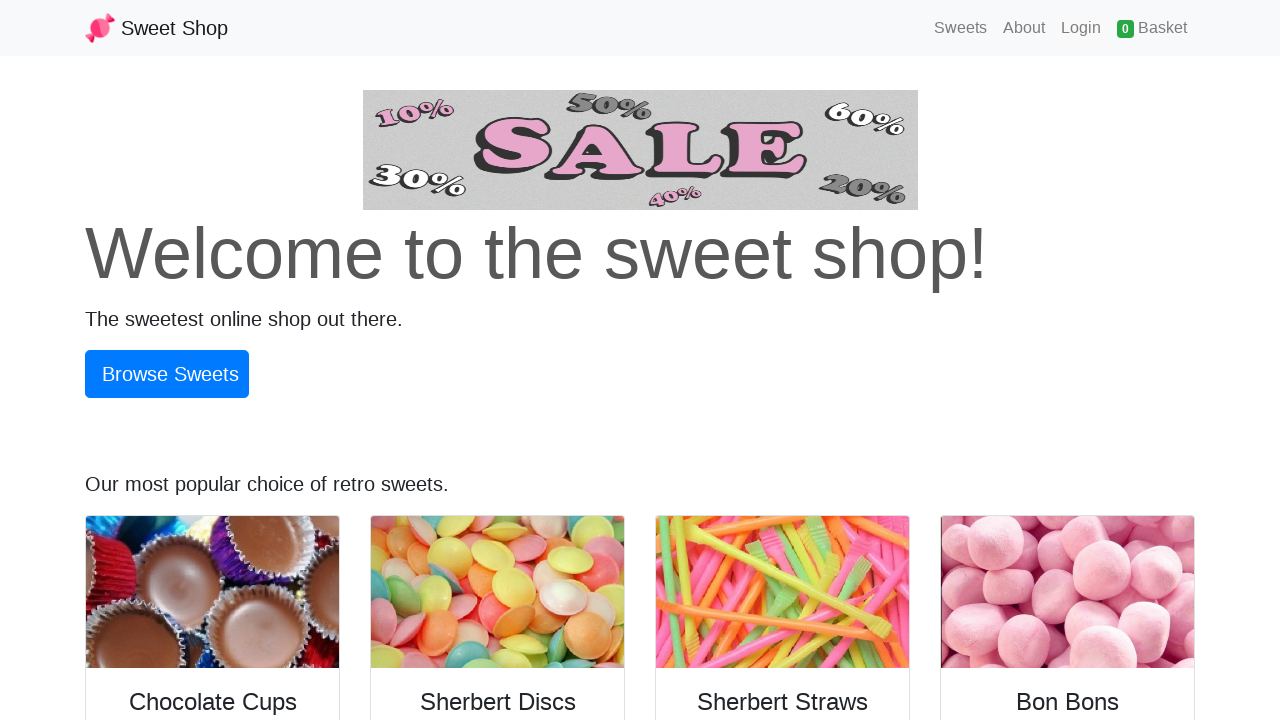

Clicked on Sweets navigation link at (961, 28) on text=Sweets
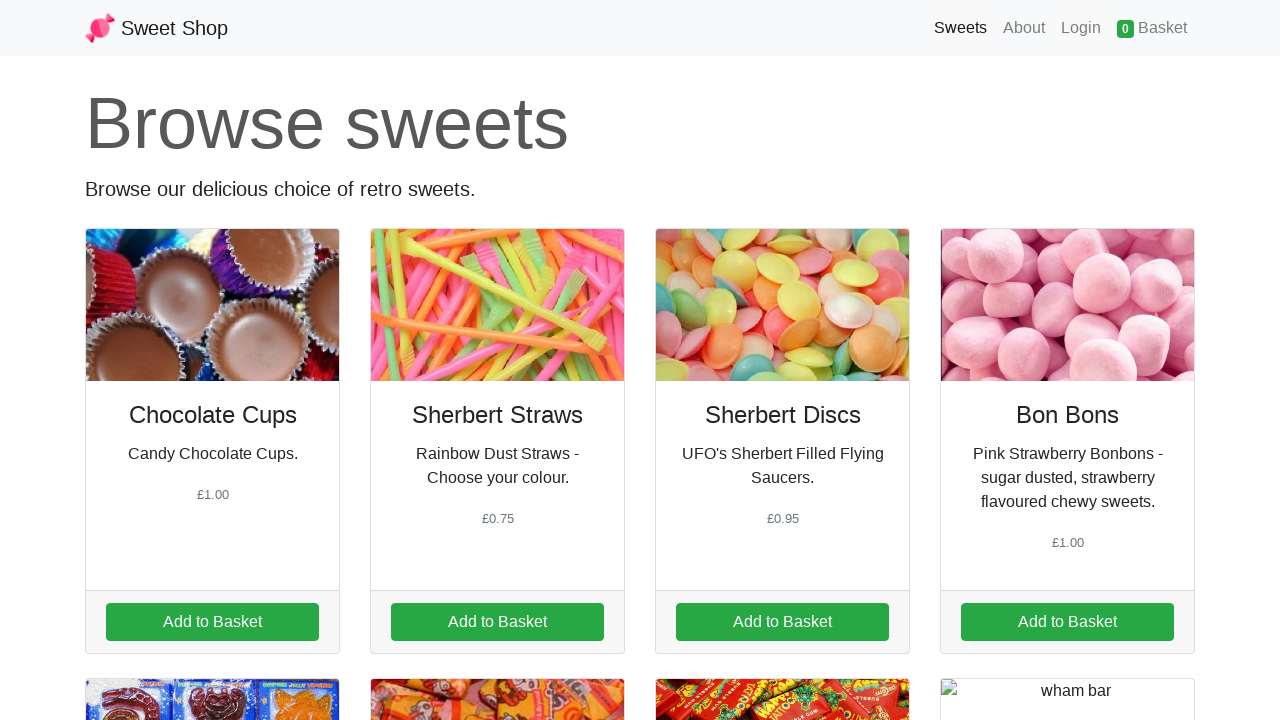

Product cards loaded on sweets page
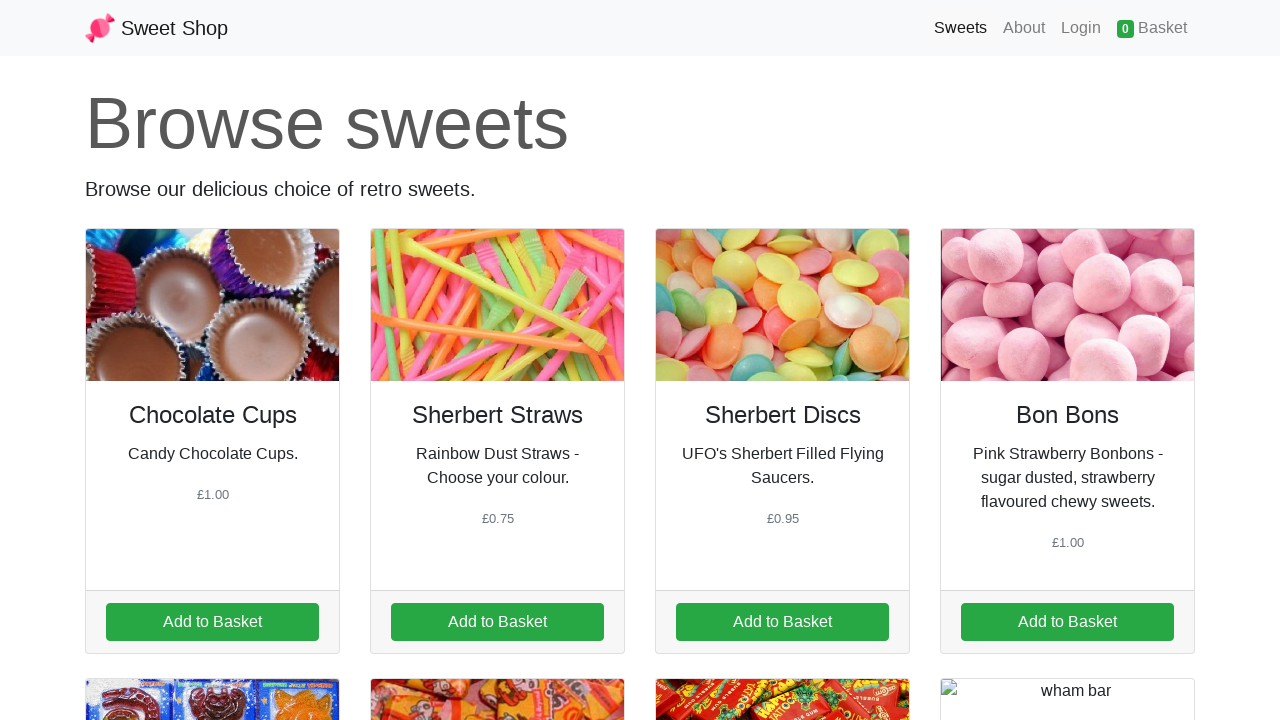

Product images are visible on product cards
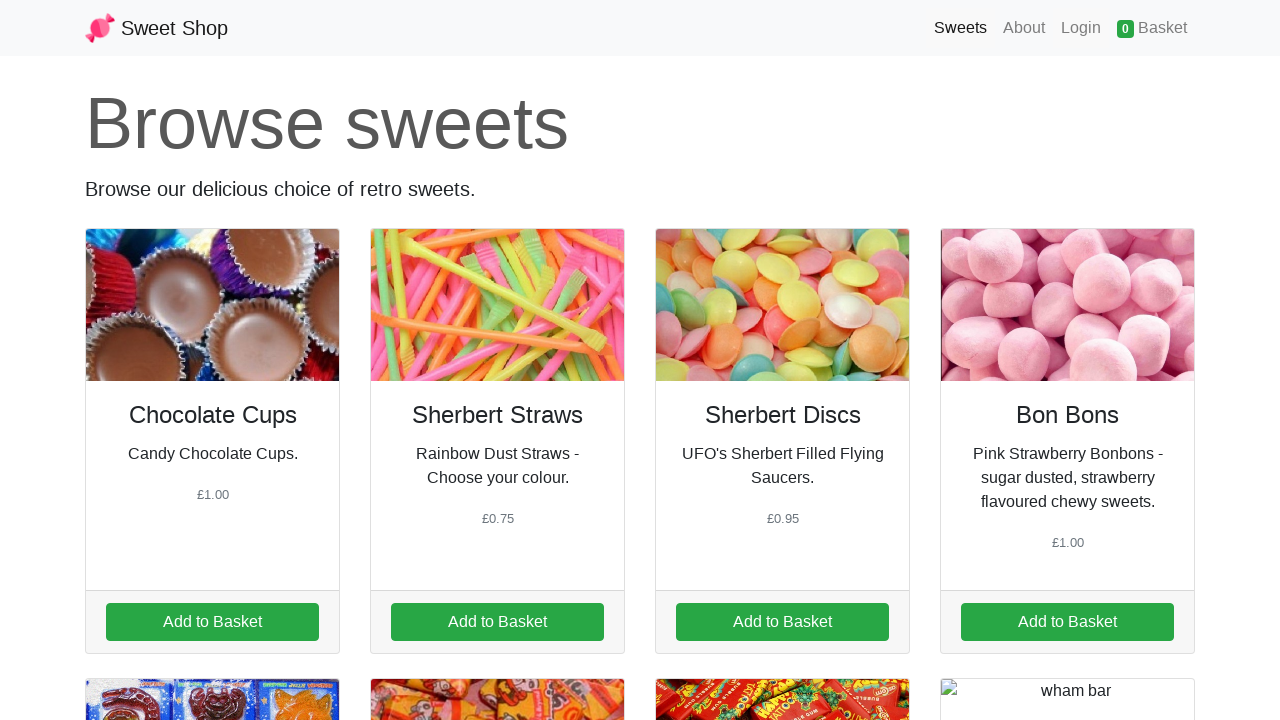

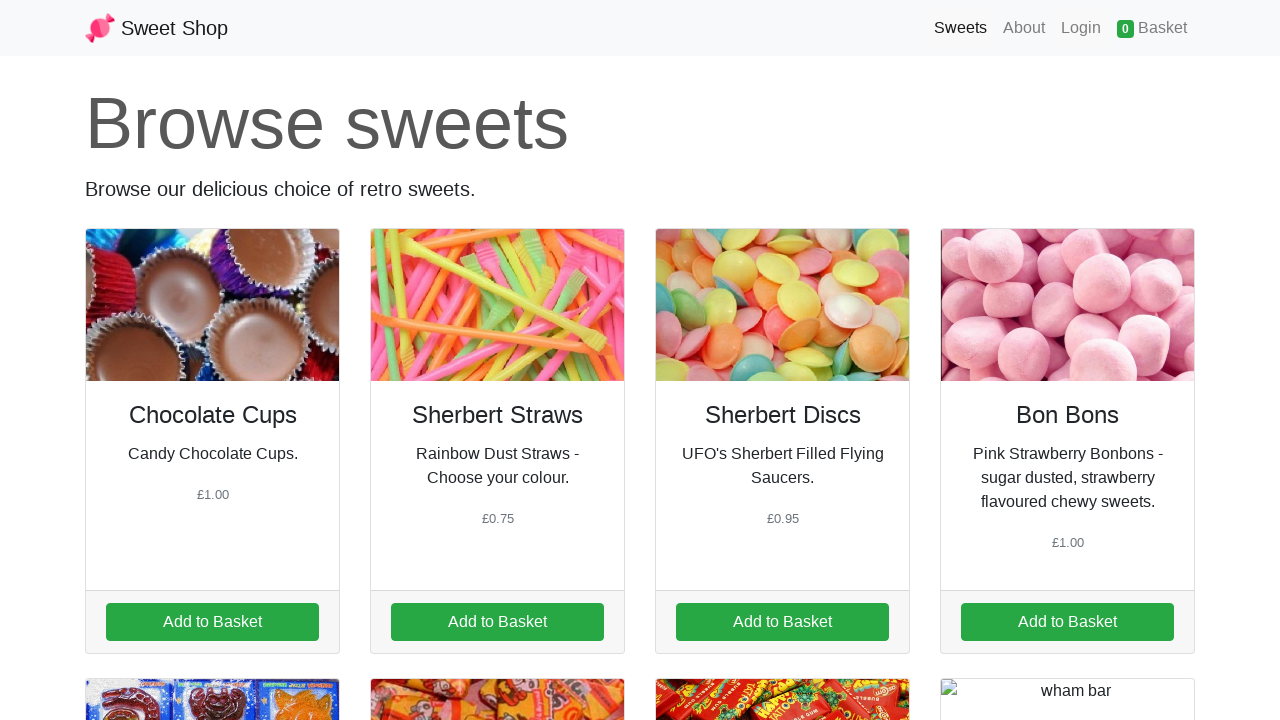